Tests clicking a single checkbox (Sunday) on the test automation practice page

Starting URL: https://testautomationpractice.blogspot.com/

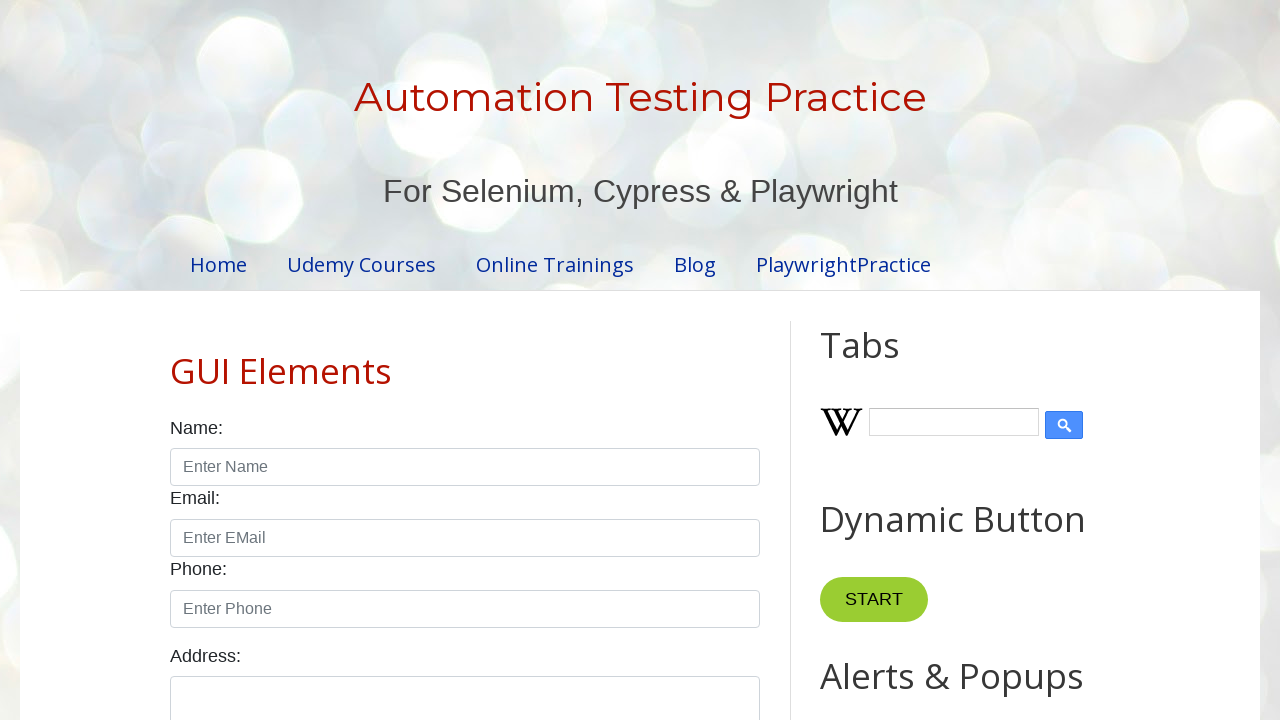

Navigated to test automation practice page
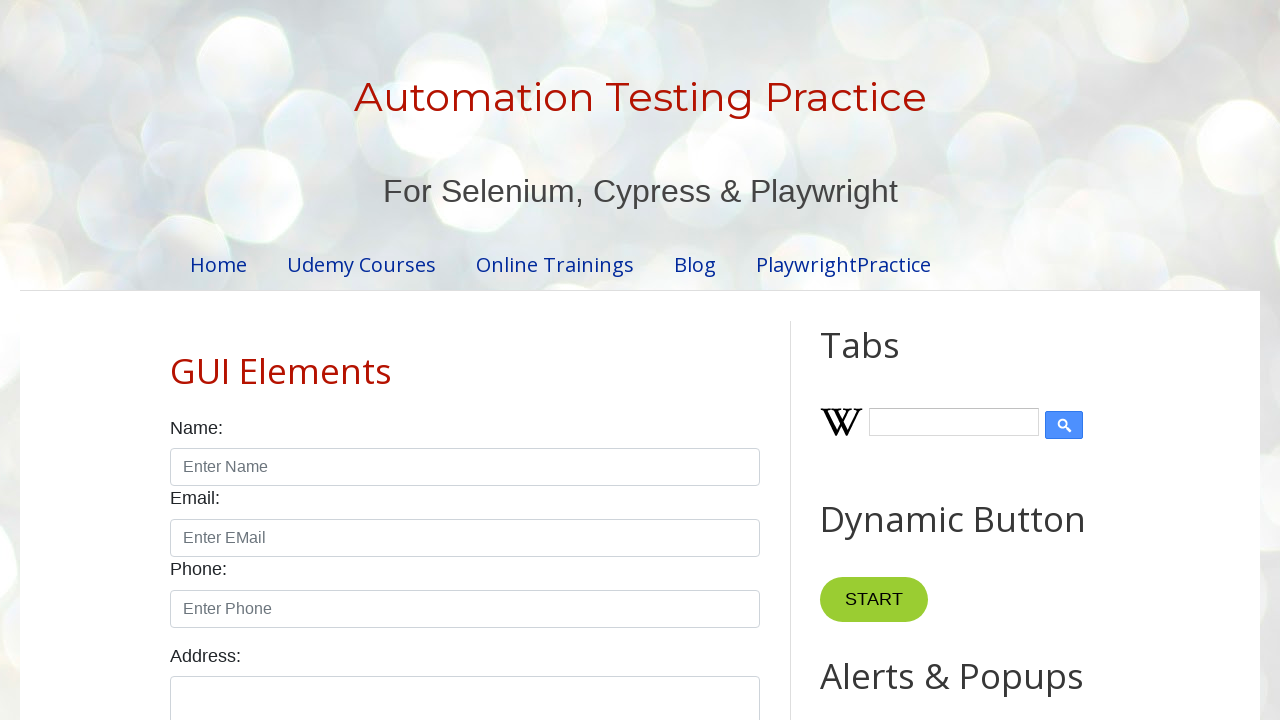

Clicked the Sunday checkbox at (176, 360) on input#sunday
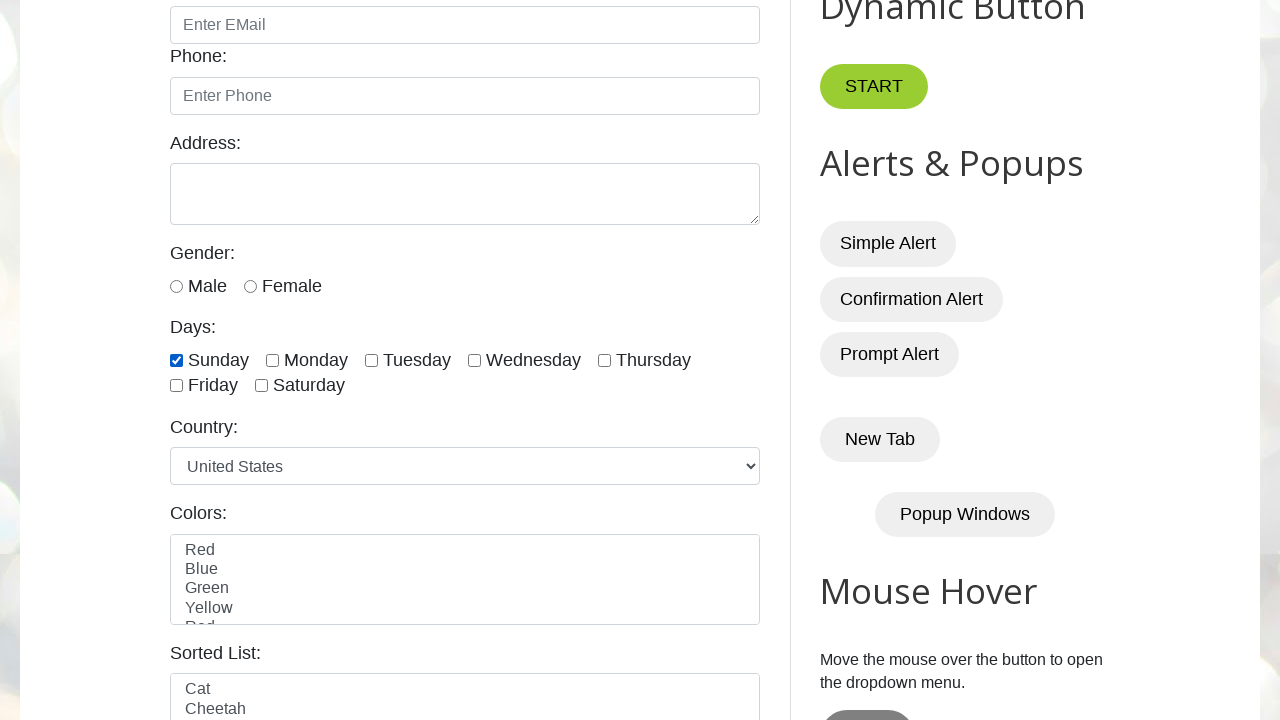

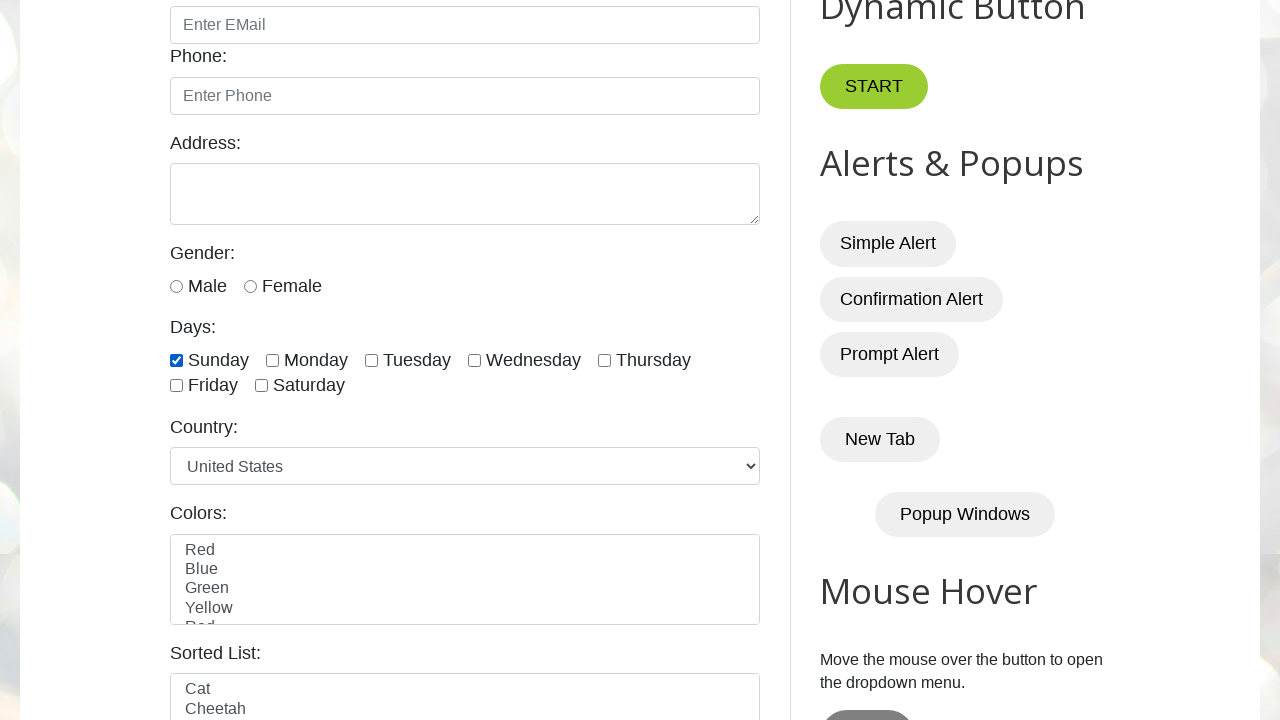